Tests basic subtraction (6 - 2 = 4)

Starting URL: https://testsheepnz.github.io/BasicCalculator

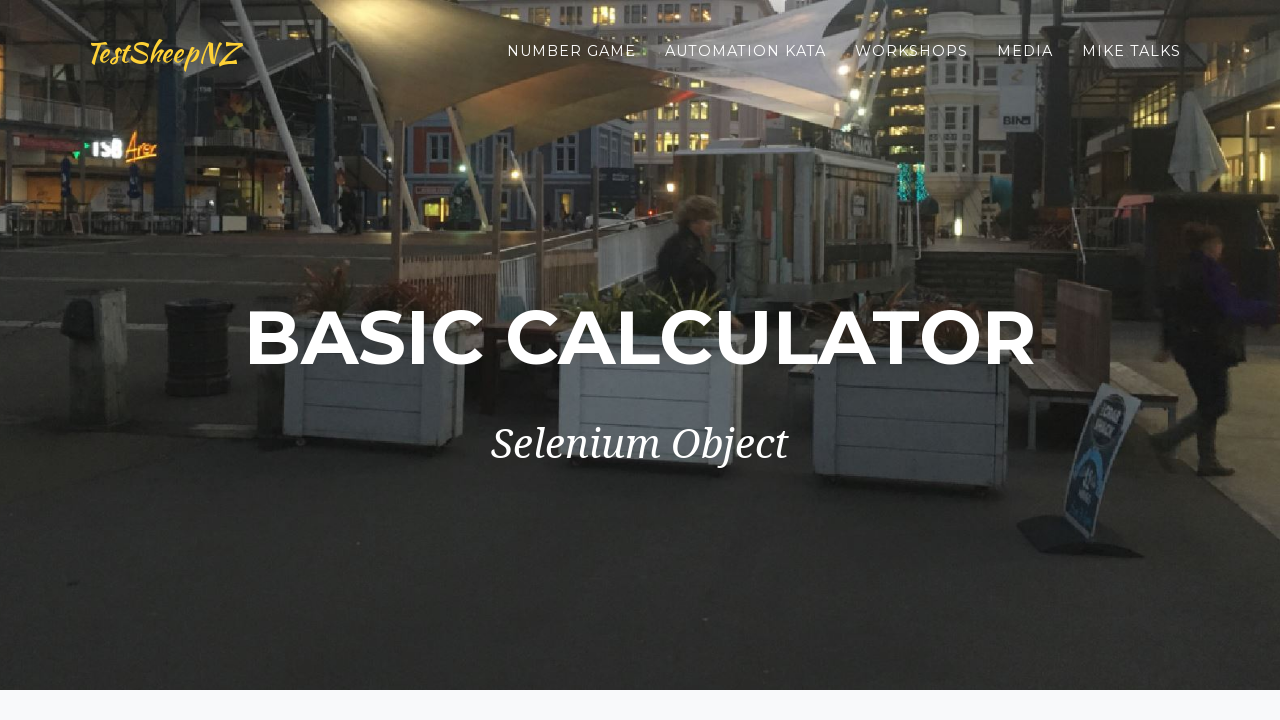

Selected 'Prototype' build version on #selectBuild
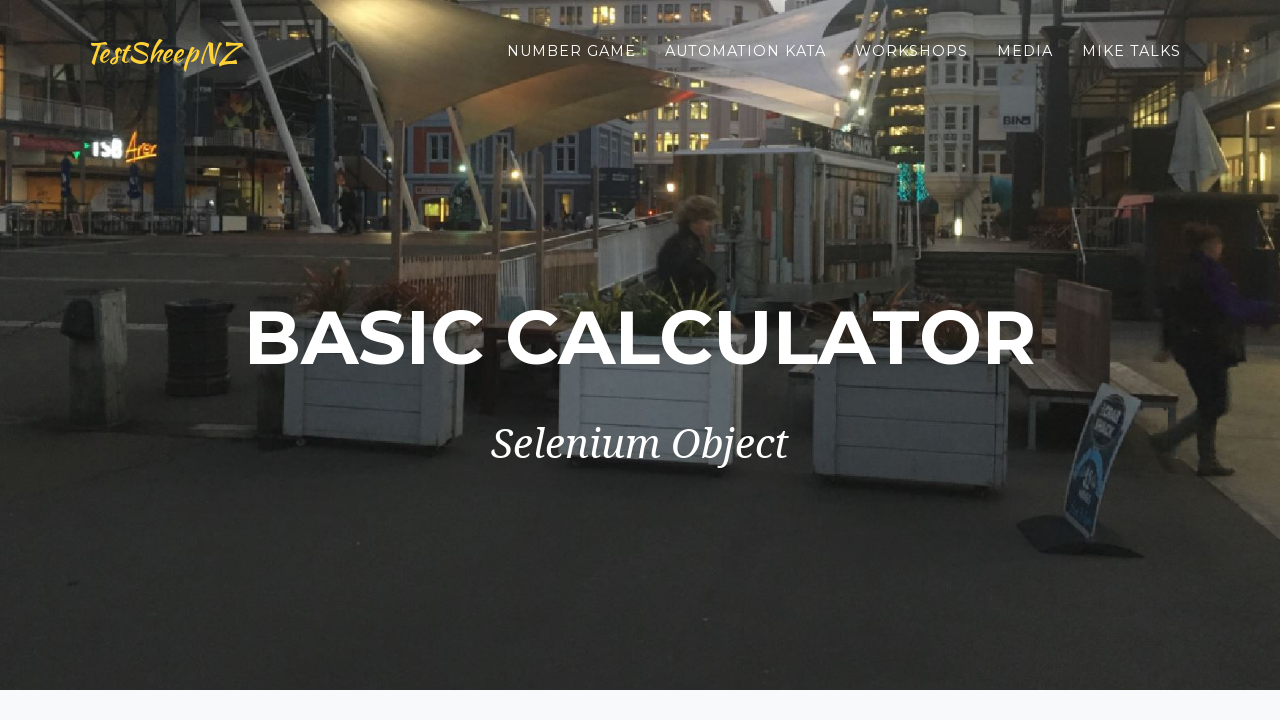

Entered '6' in the first number field on #number1Field
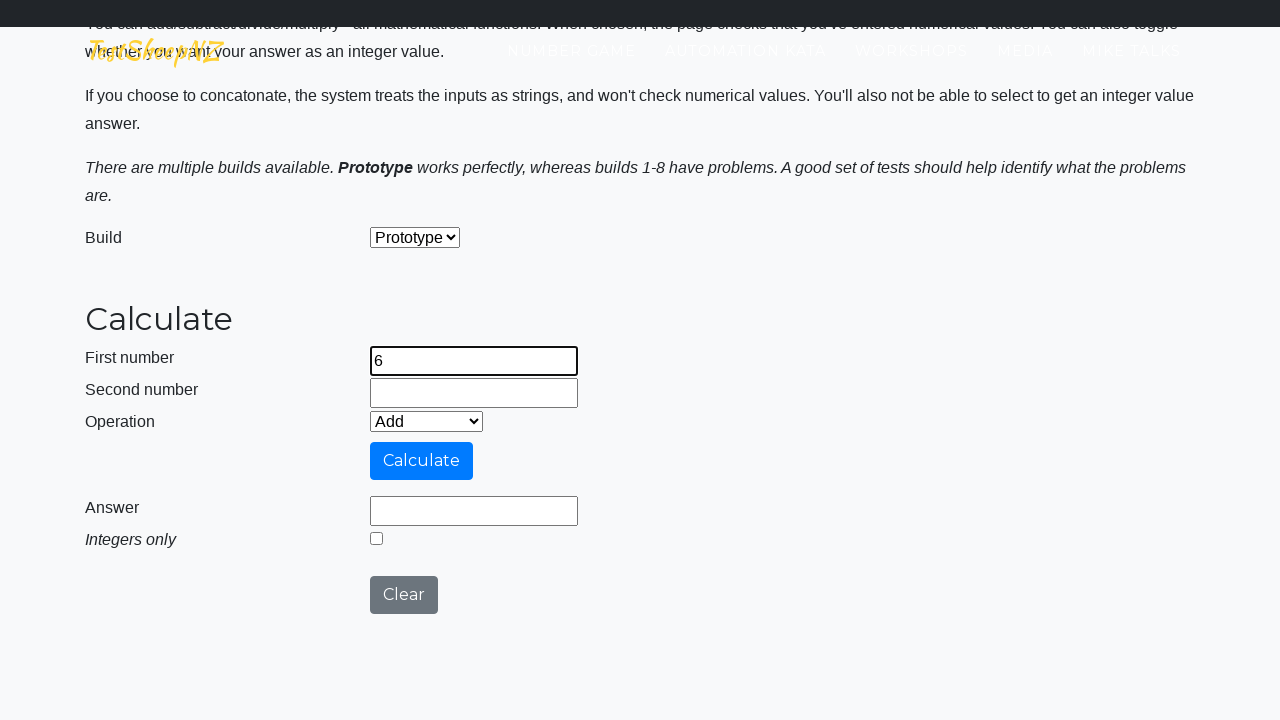

Entered '2' in the second number field on #number2Field
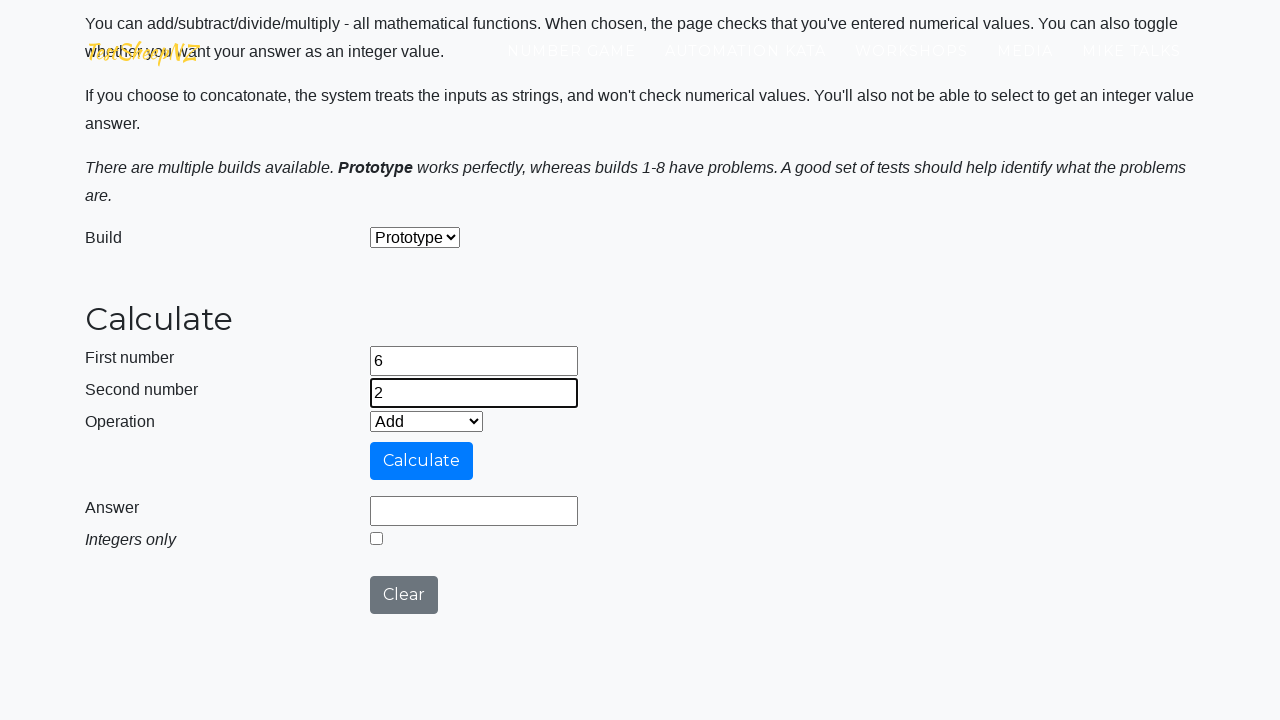

Selected 'Subtract' operation on #selectOperationDropdown
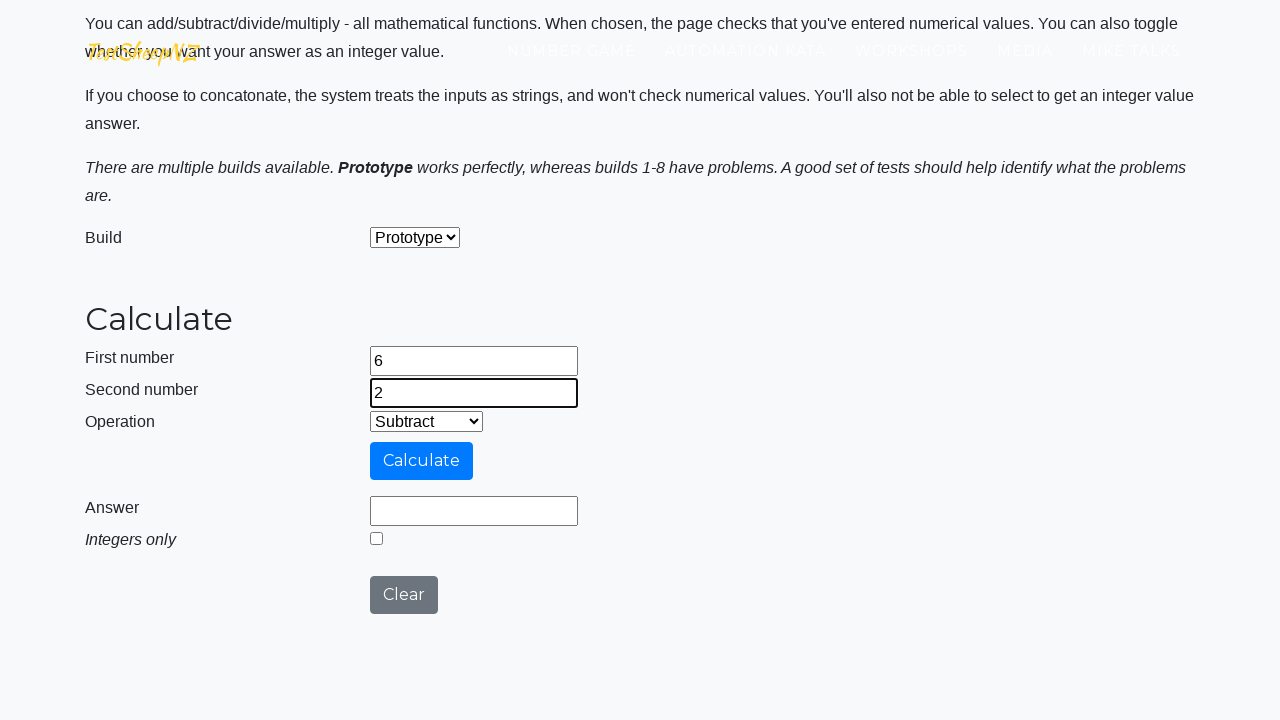

Clicked calculate button to perform subtraction (6 - 2) at (422, 461) on #calculateButton
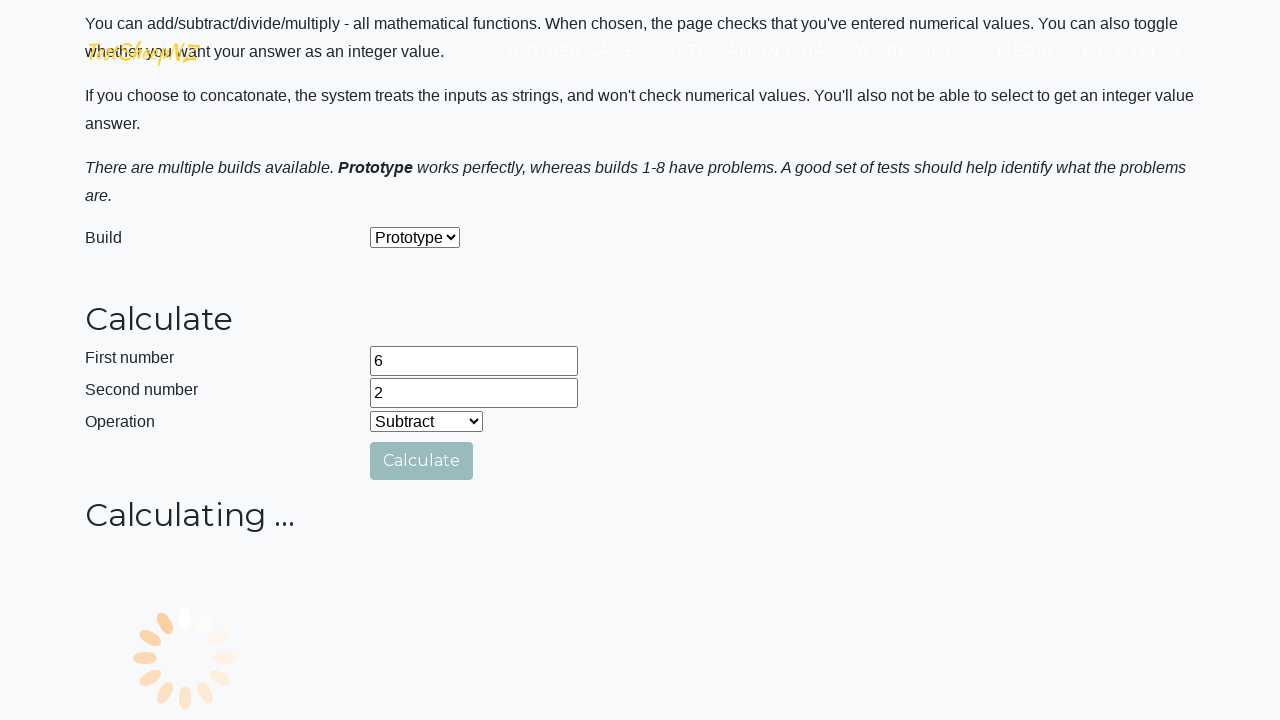

Answer field appeared with result (expected: 4)
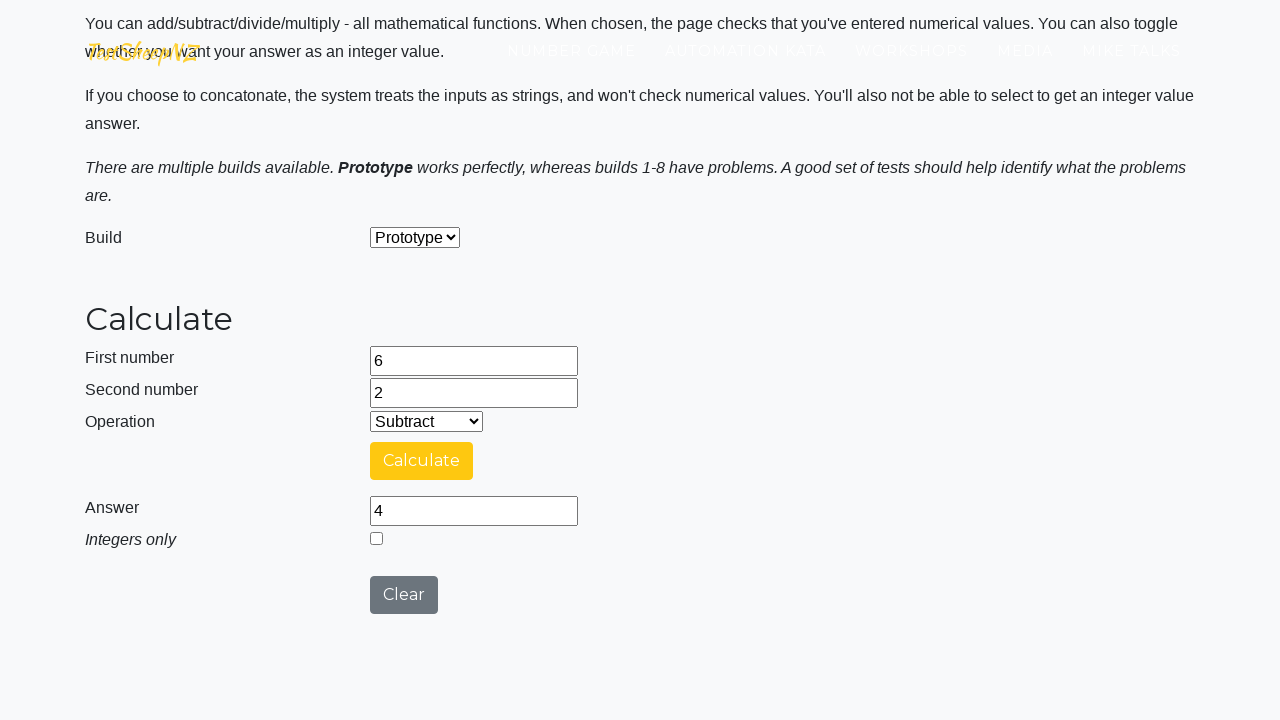

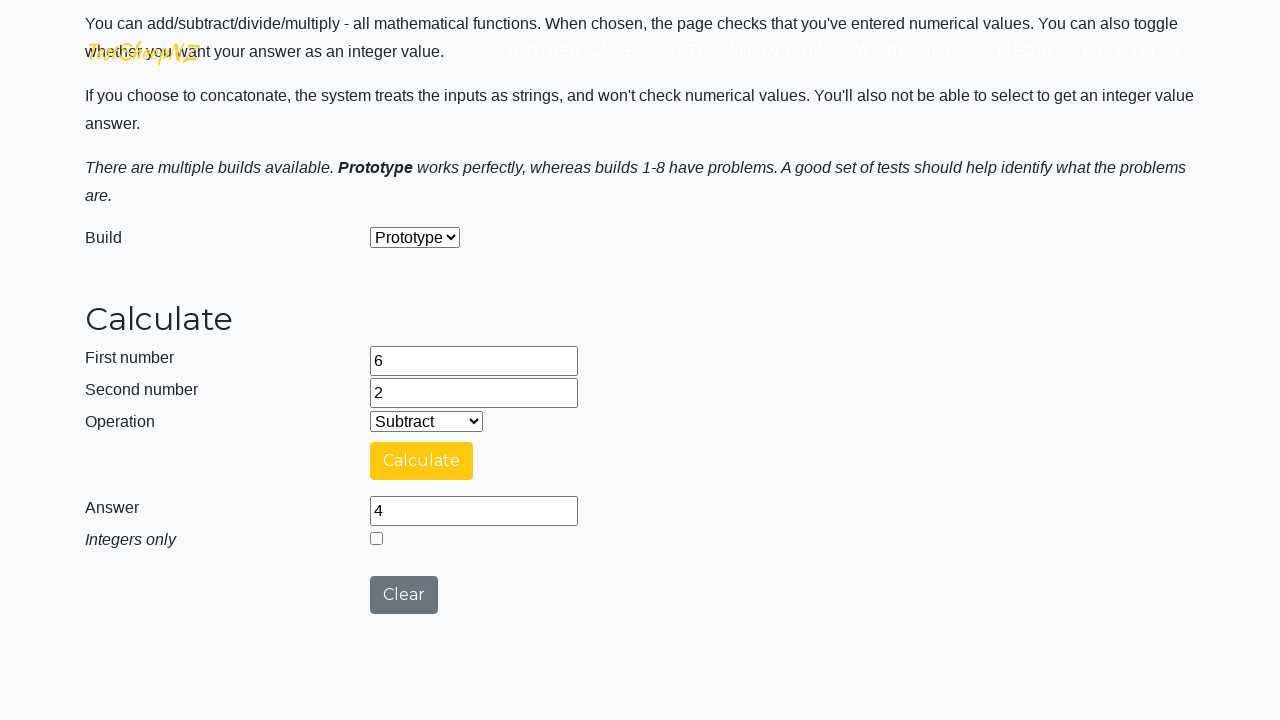